Tests DeepAI's text-to-image generation by entering a creative prompt, clicking the generate button, and verifying that a generated image appears in the results.

Starting URL: https://deepai.org/machine-learning-model/text2img

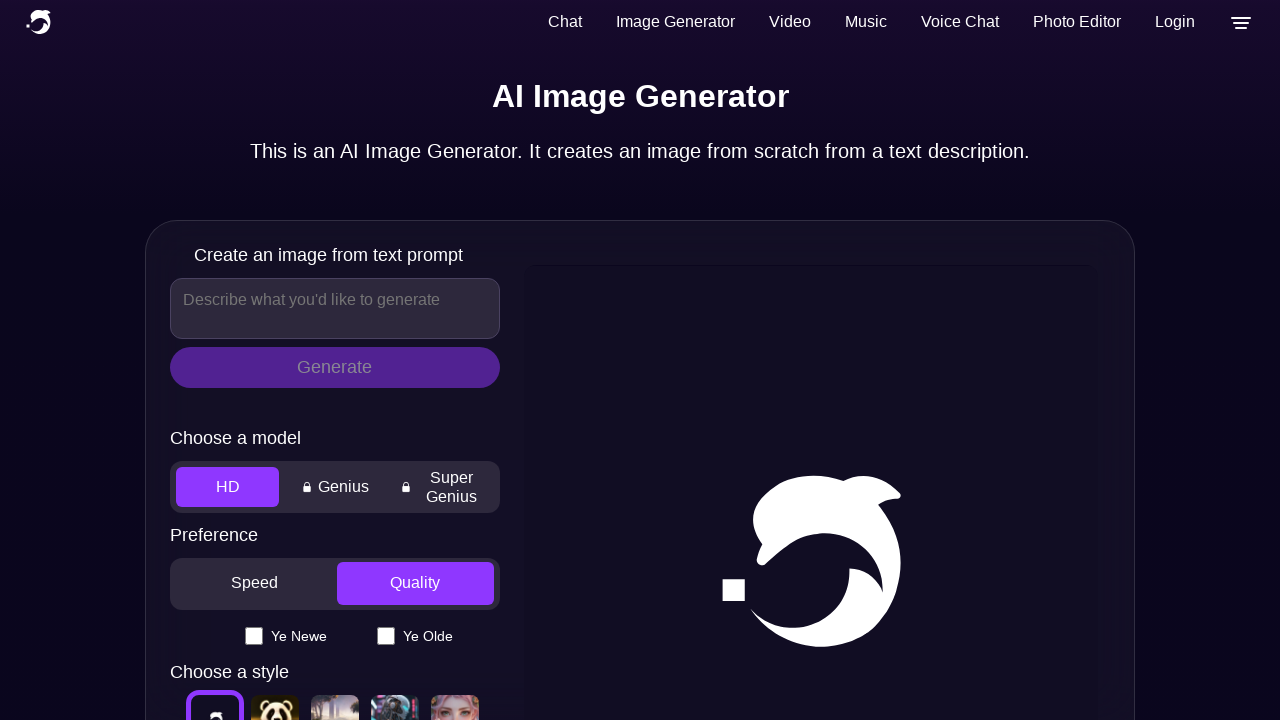

Waited 6 seconds for page to load
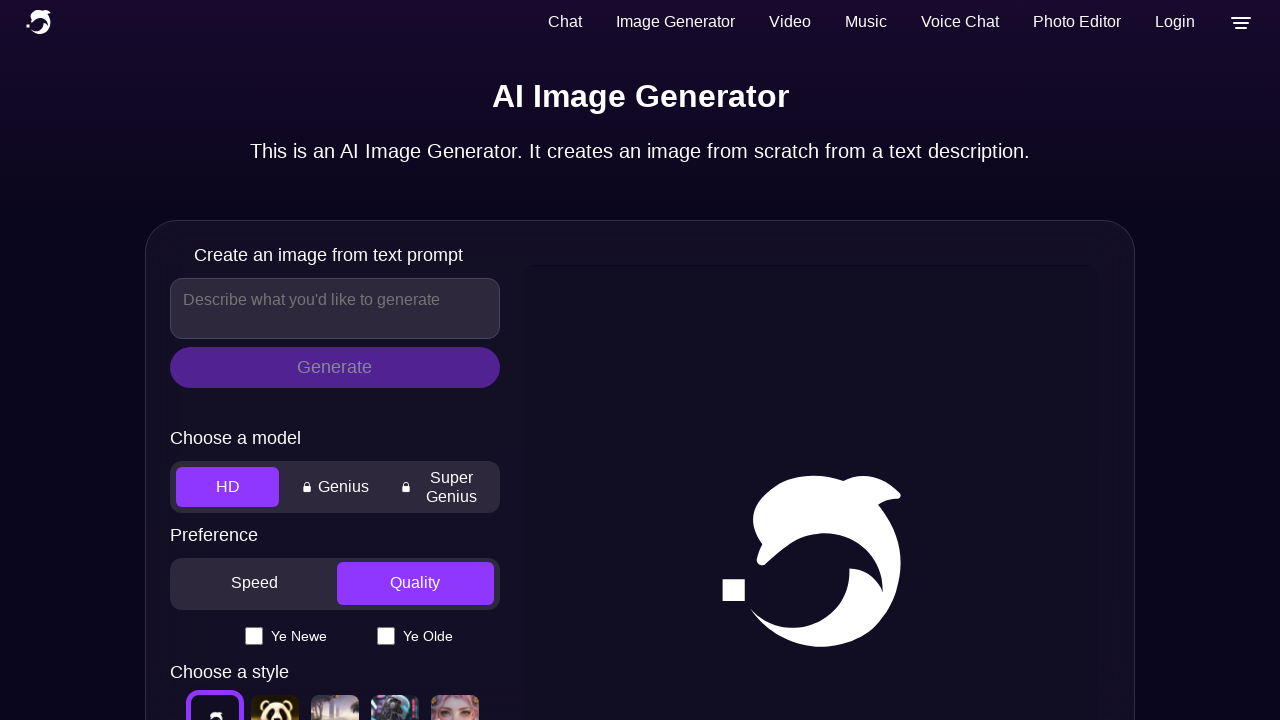

Found input field using selector: textarea[name="text"]
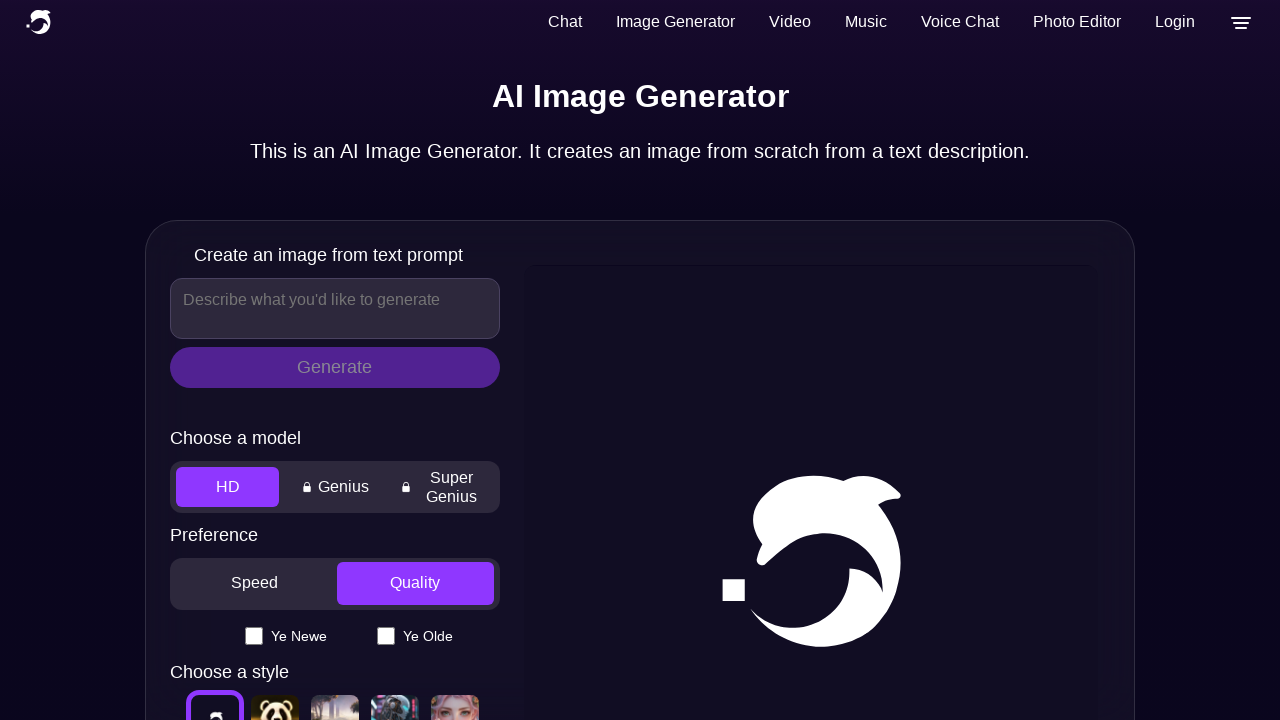

Clicked on the input field
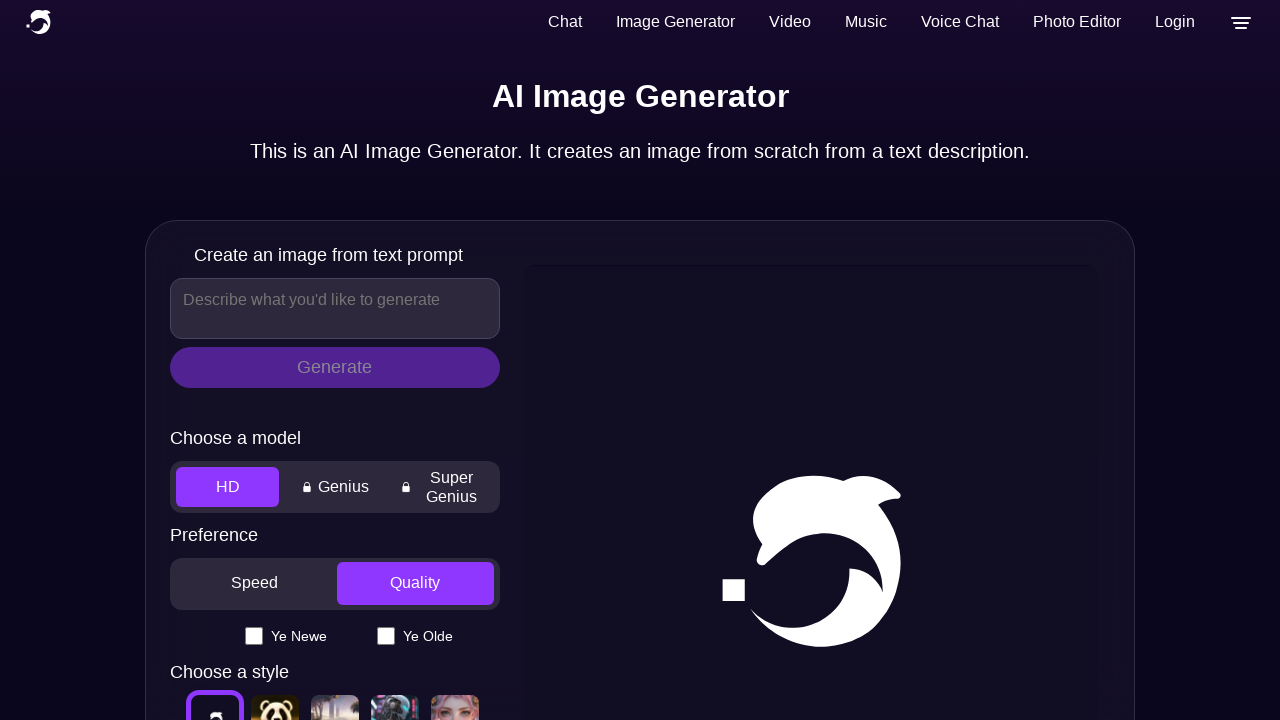

Waited 1 second for input field to be ready
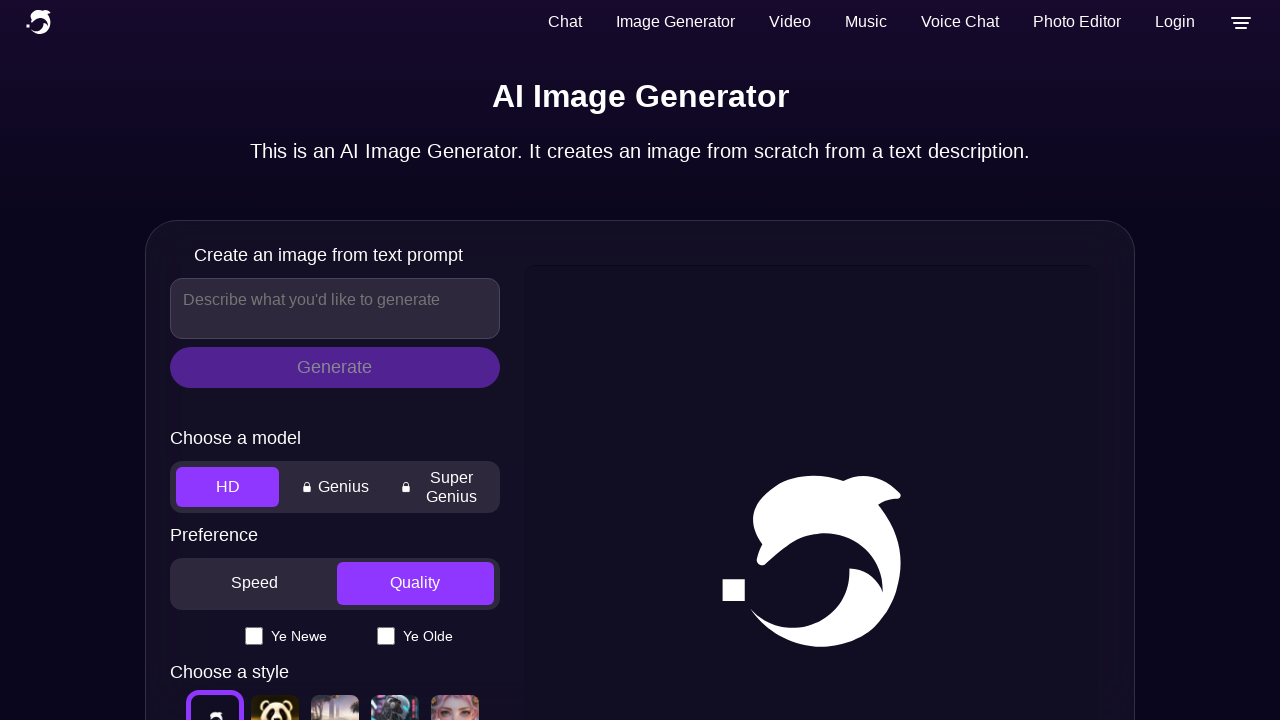

Filled input field with prompt: A futuristic cityscape with flying cars at sunset
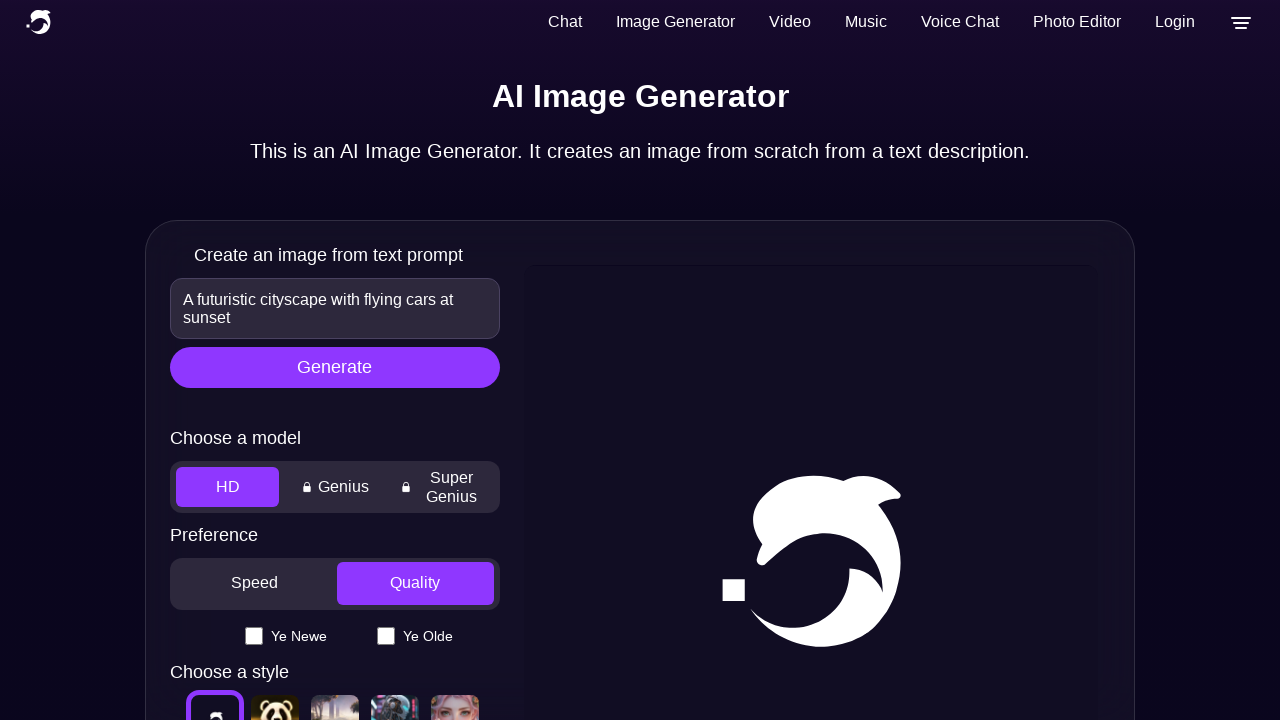

Waited 2 seconds after filling the prompt
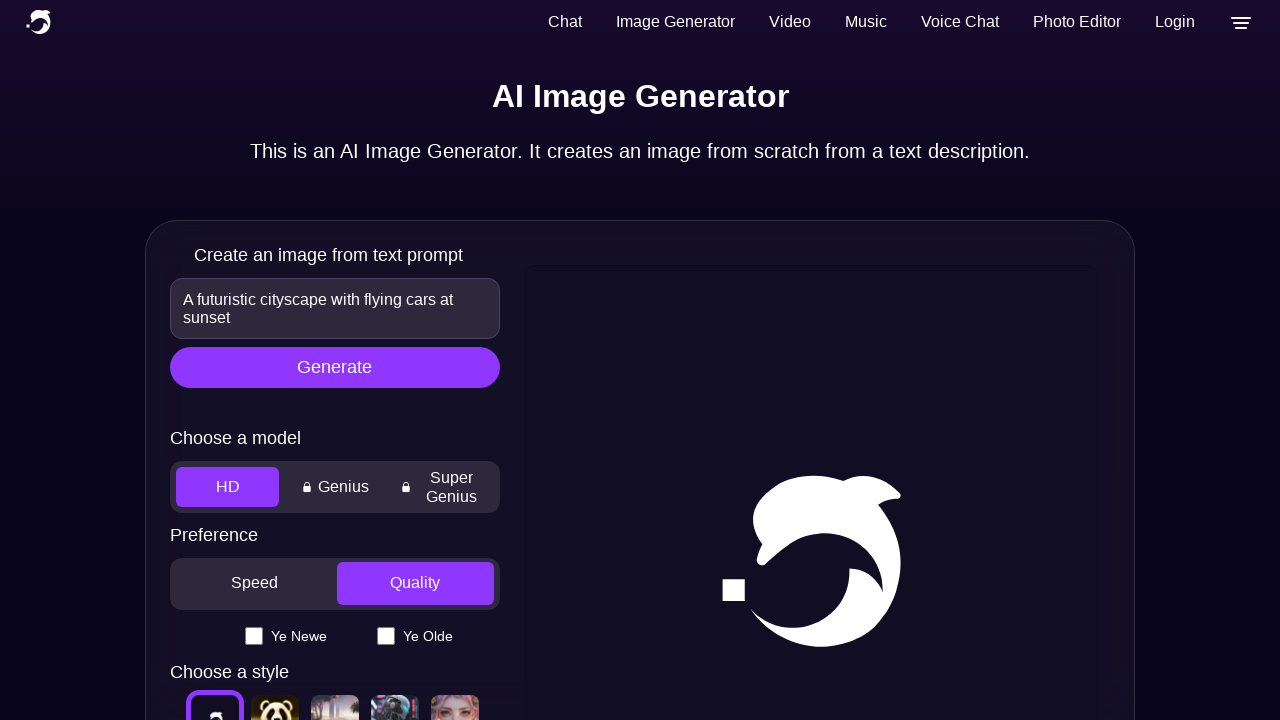

Waited 20 seconds for image generation to complete
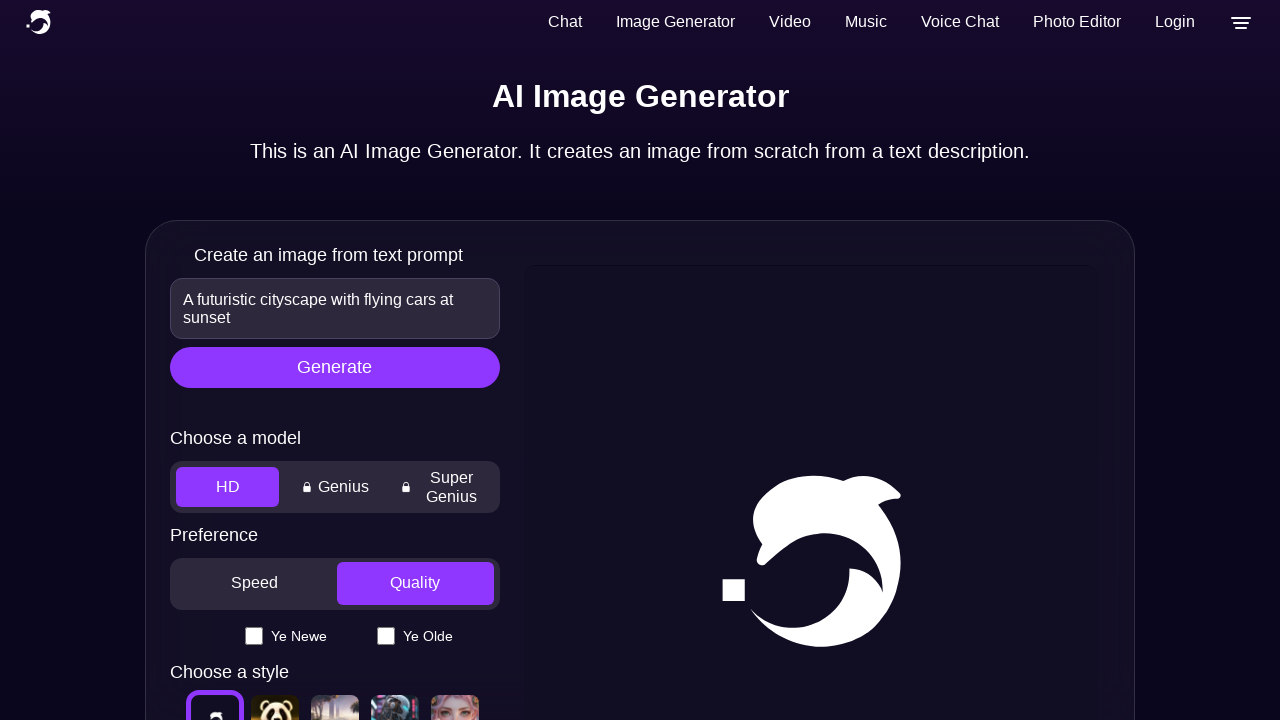

Verified generated image found with selector: img[src*="deepai"]
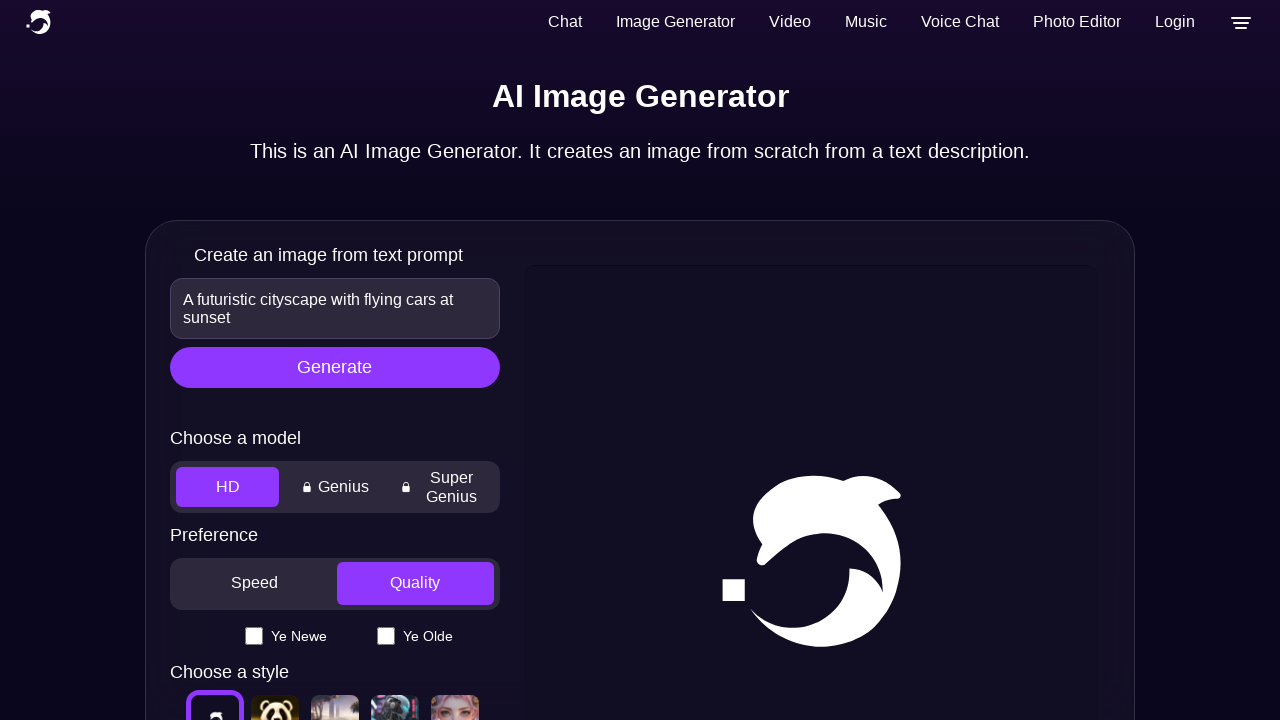

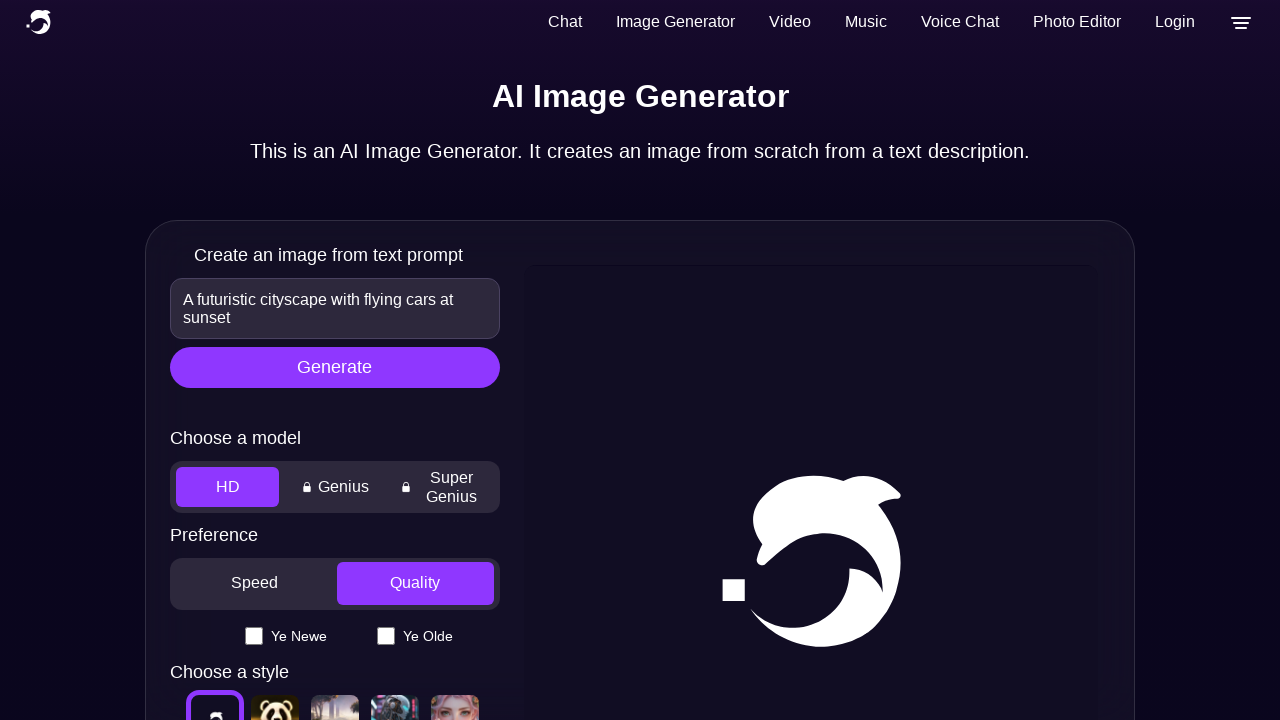